Navigates to a radio button demo page and checks if a fixed banner close button element is displayed on the page

Starting URL: https://demoqa.com/radio-button

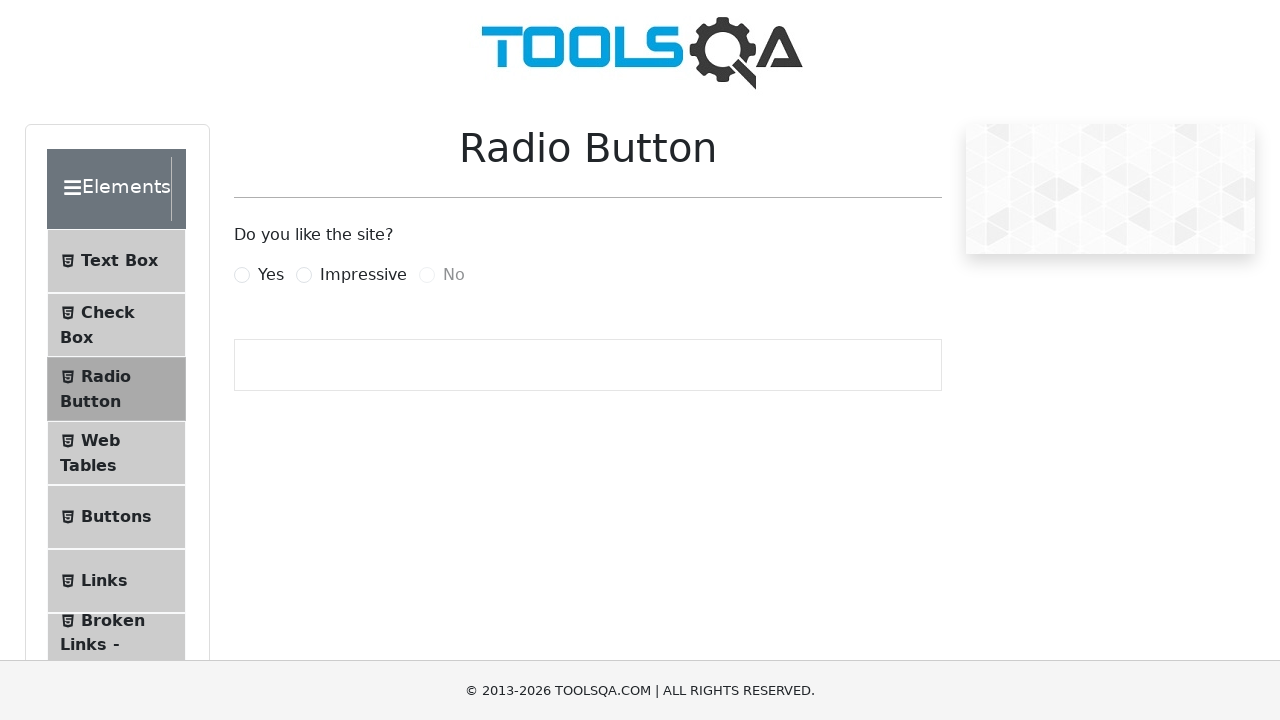

Navigated to radio button demo page
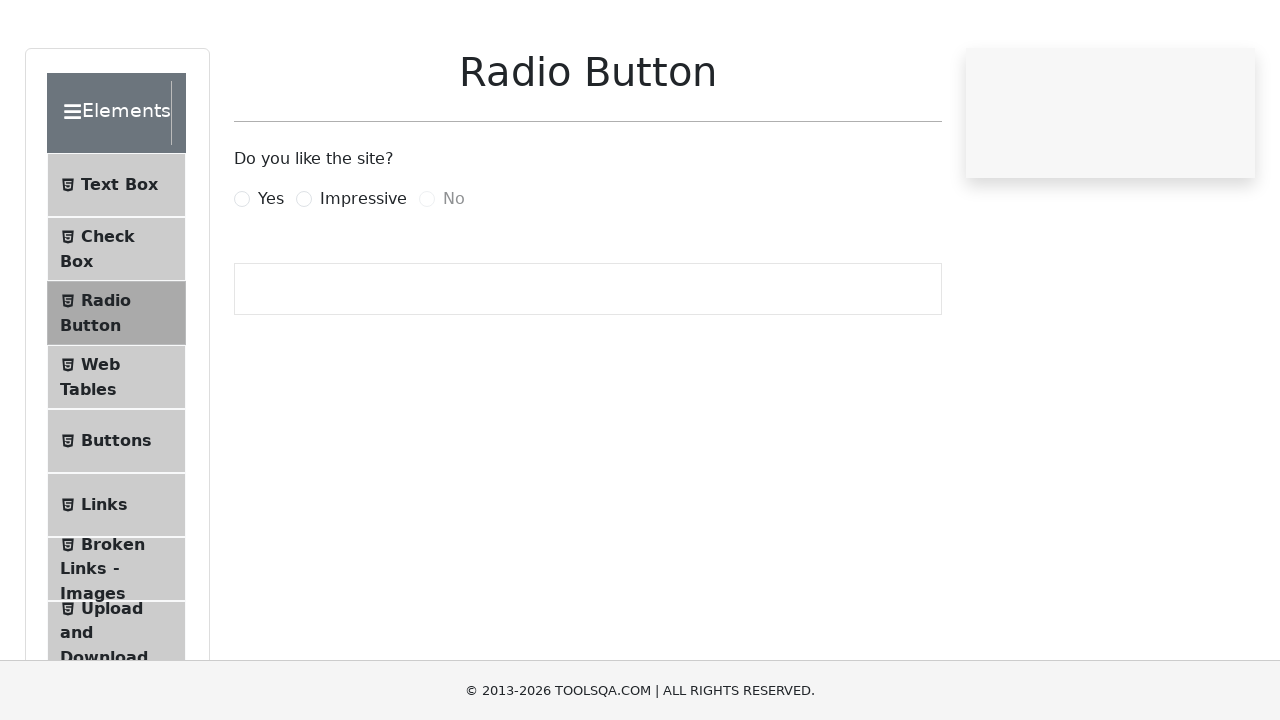

Located fixed banner close button element
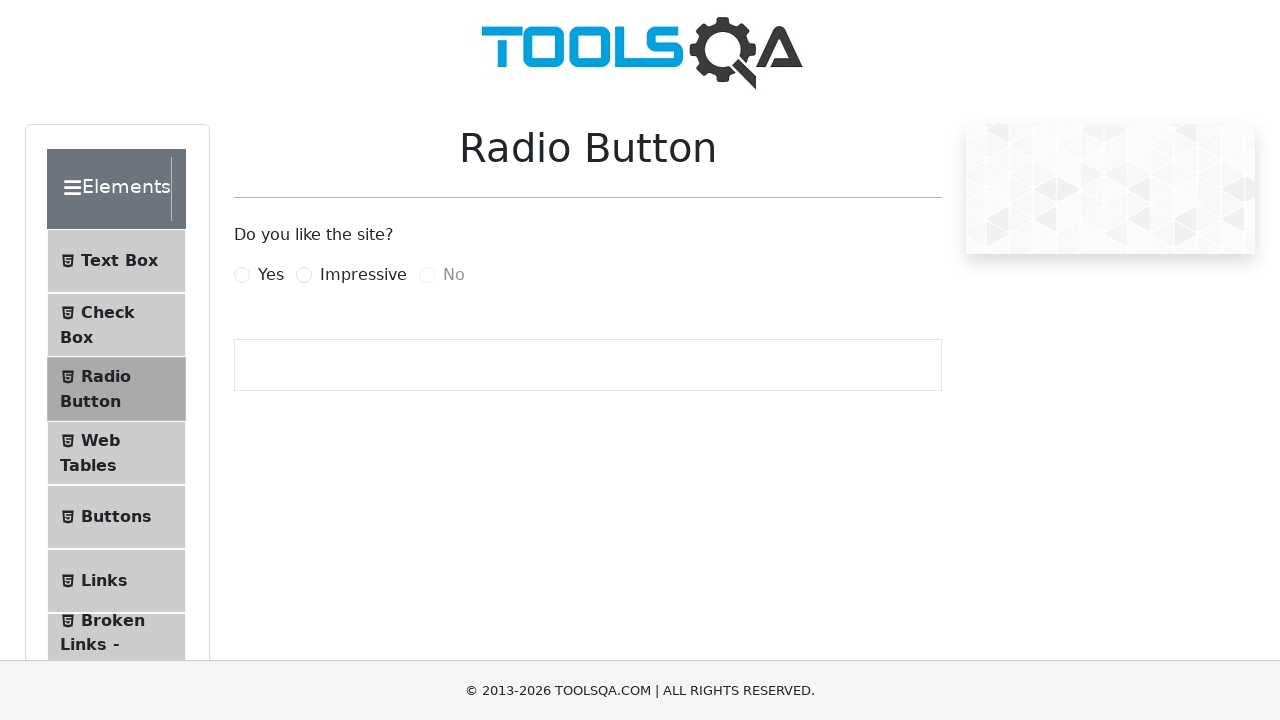

Fixed banner close button is not displayed
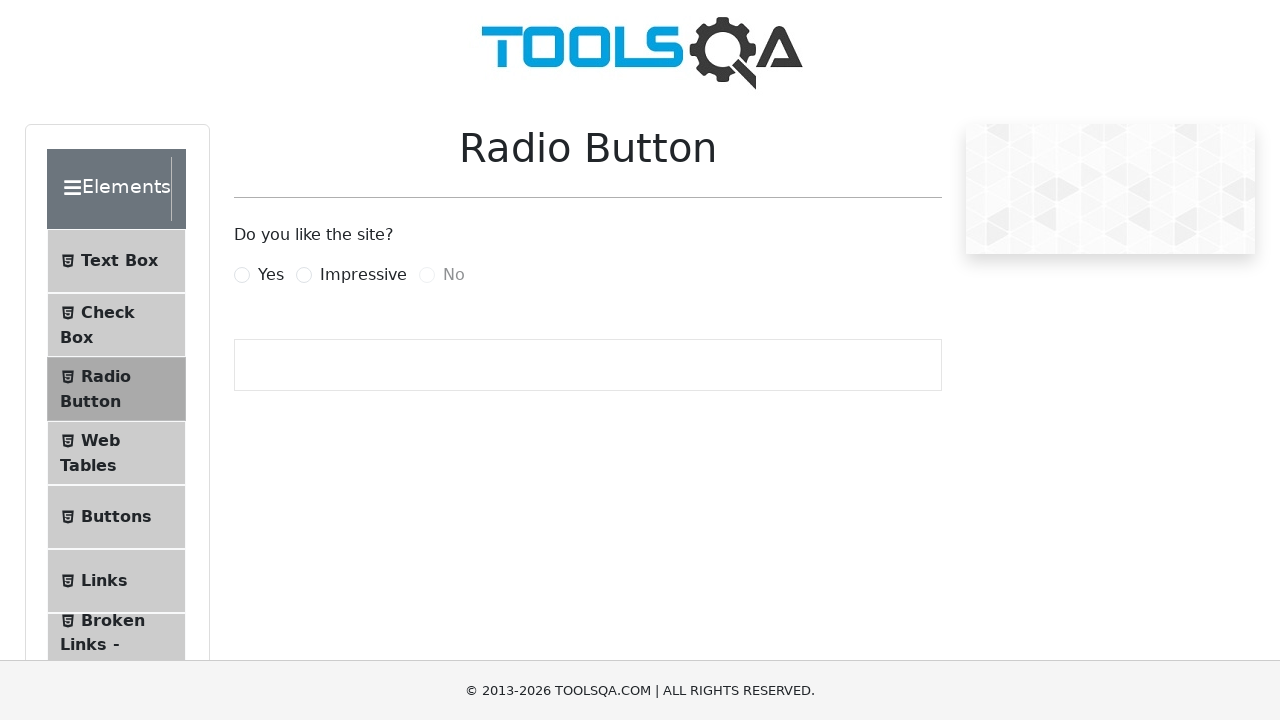

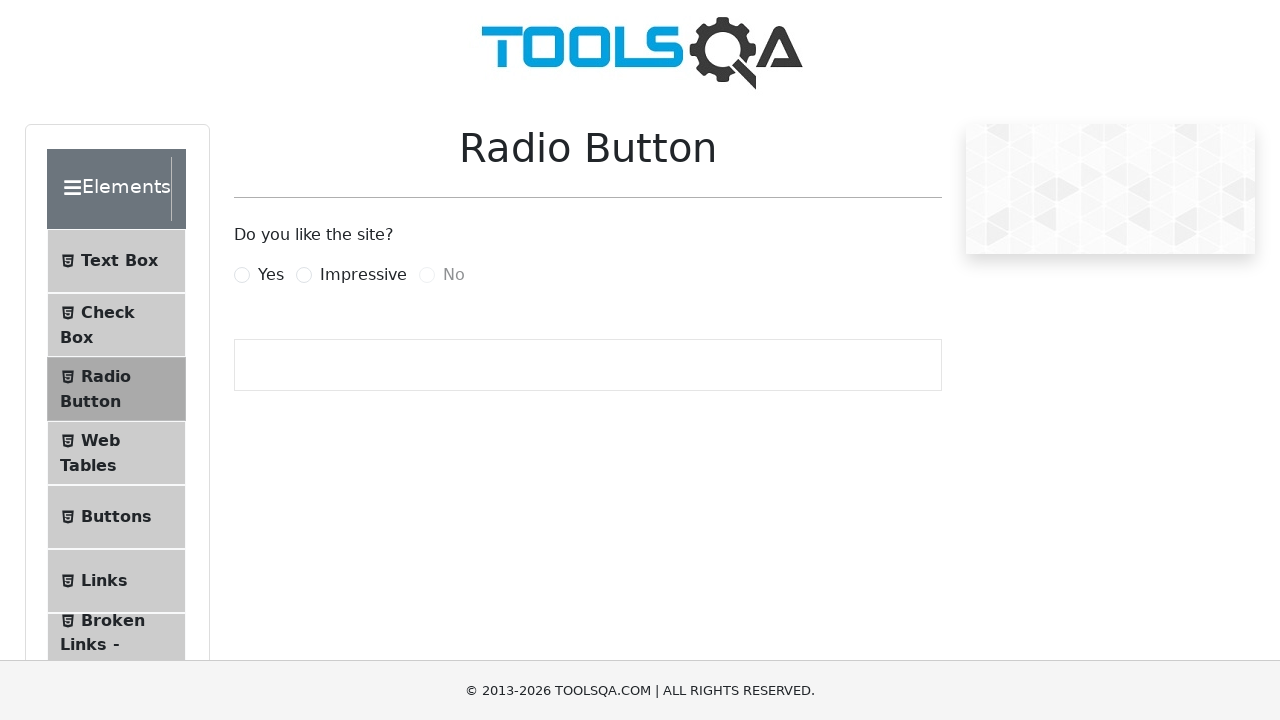